Tests opening a new browser window by clicking a button inside an iframe on W3Schools and verifying the new page opens

Starting URL: https://www.w3schools.com/jsref/tryit.asp?filename=tryjsref_win_open

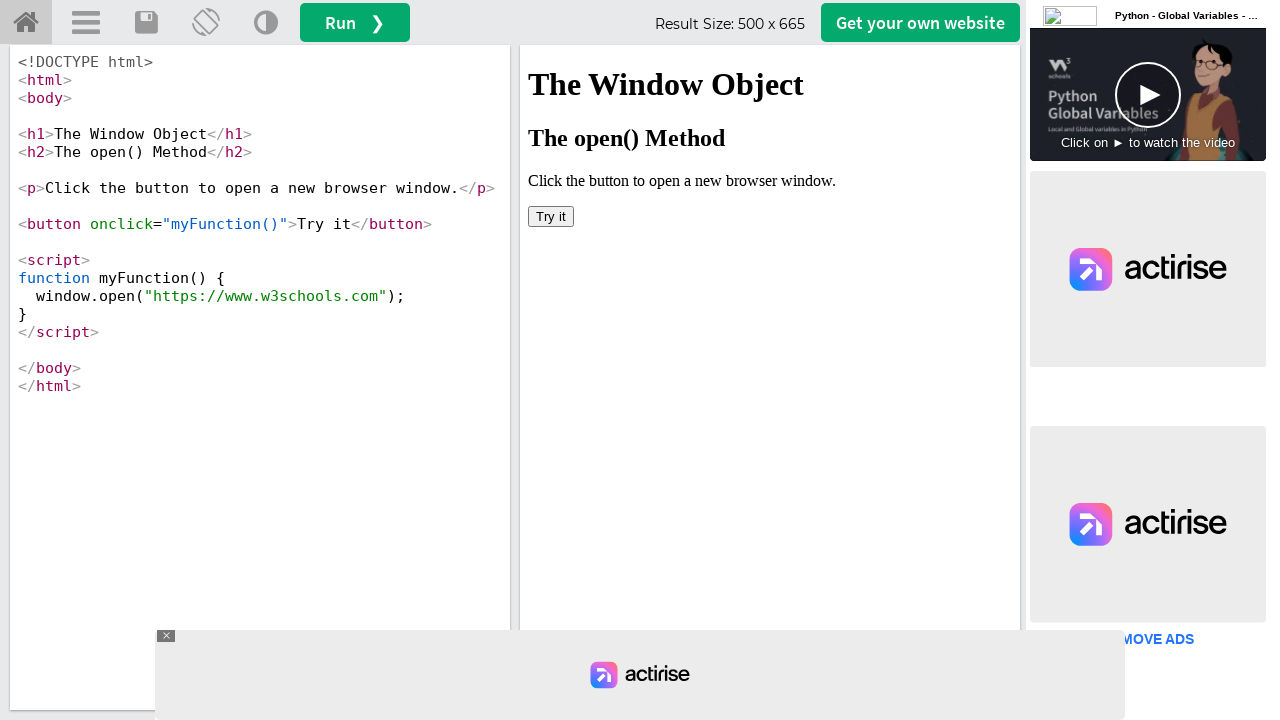

Located iframe with id 'iframeResult'
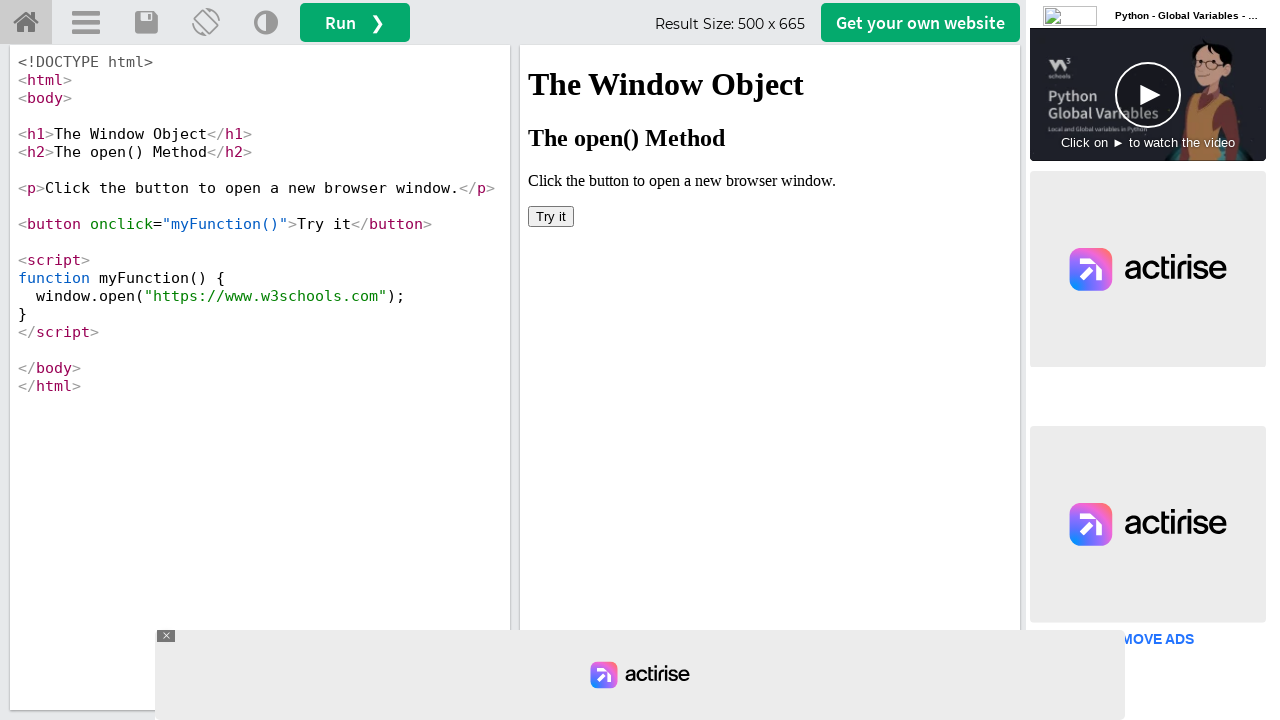

Clicked button inside iframe to open new window at (551, 216) on #iframeResult >> internal:control=enter-frame >> button
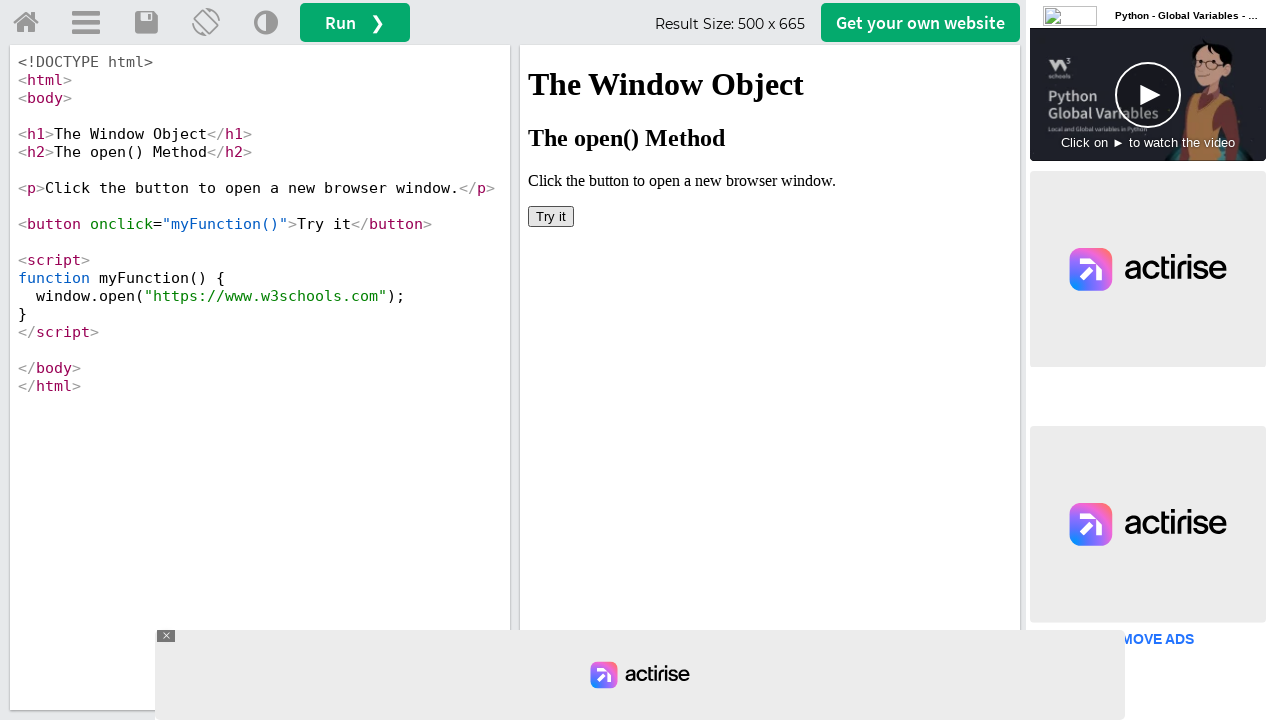

Captured new page that was opened
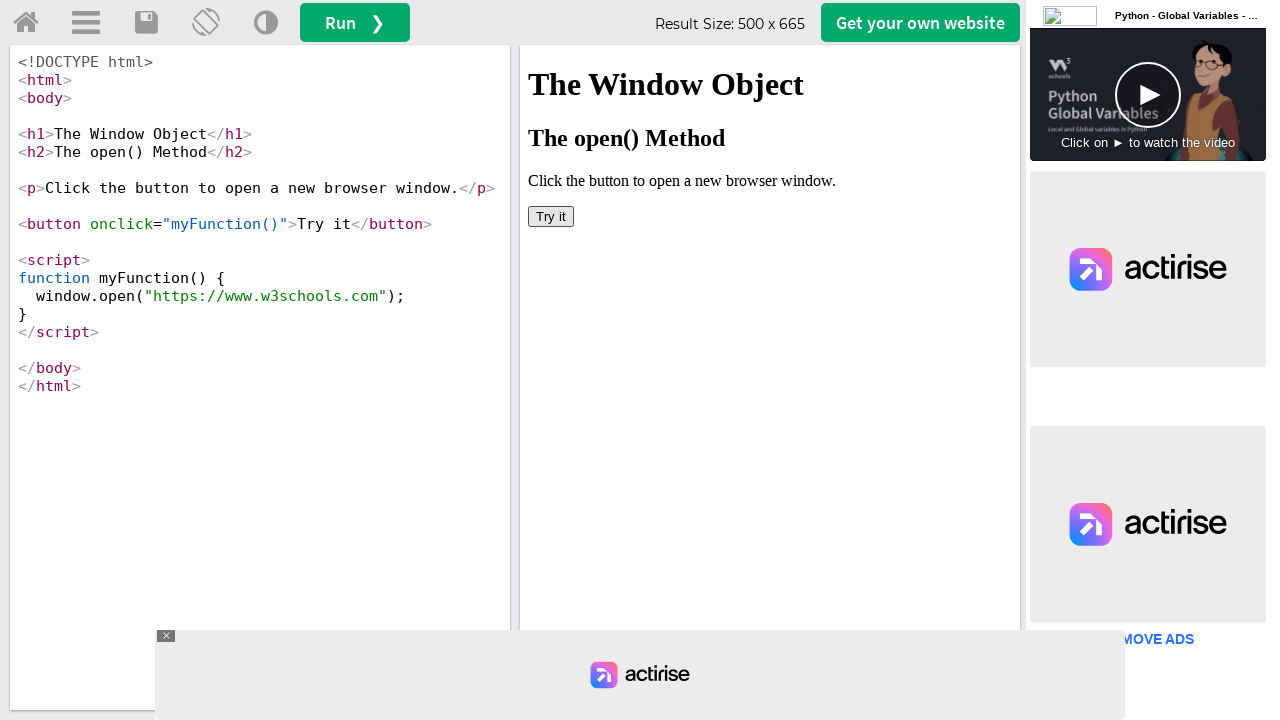

New page finished loading
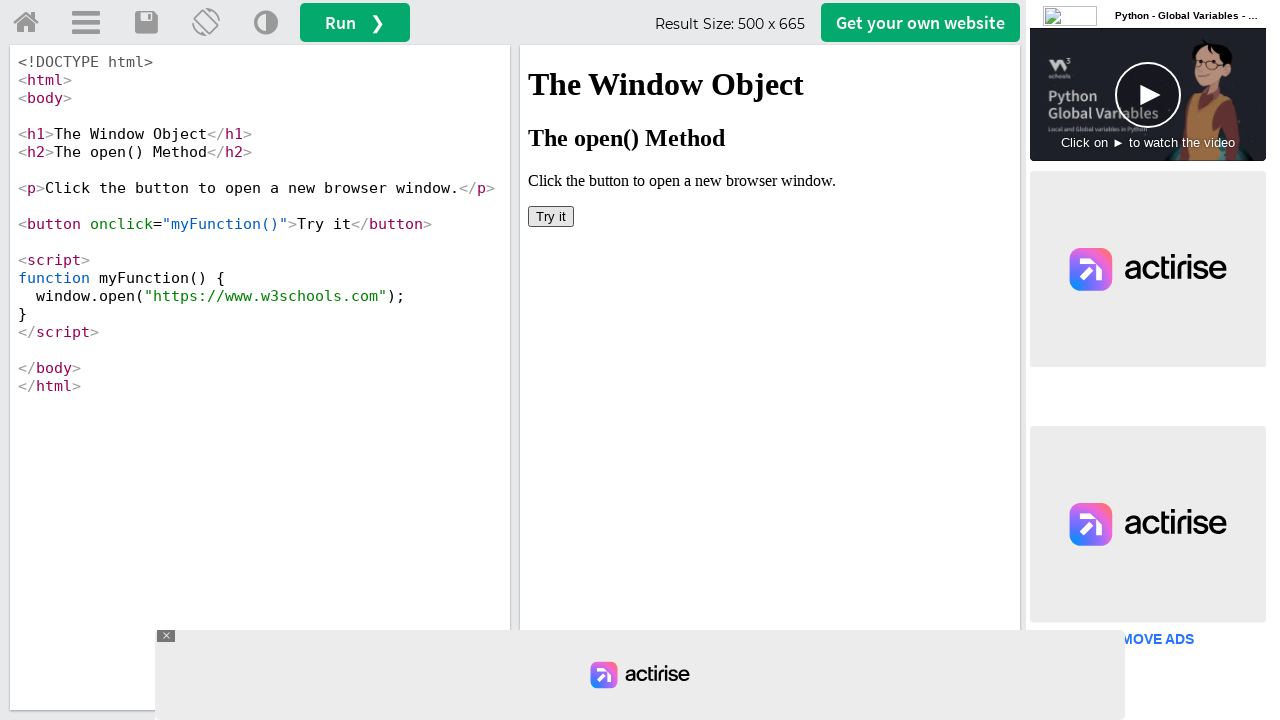

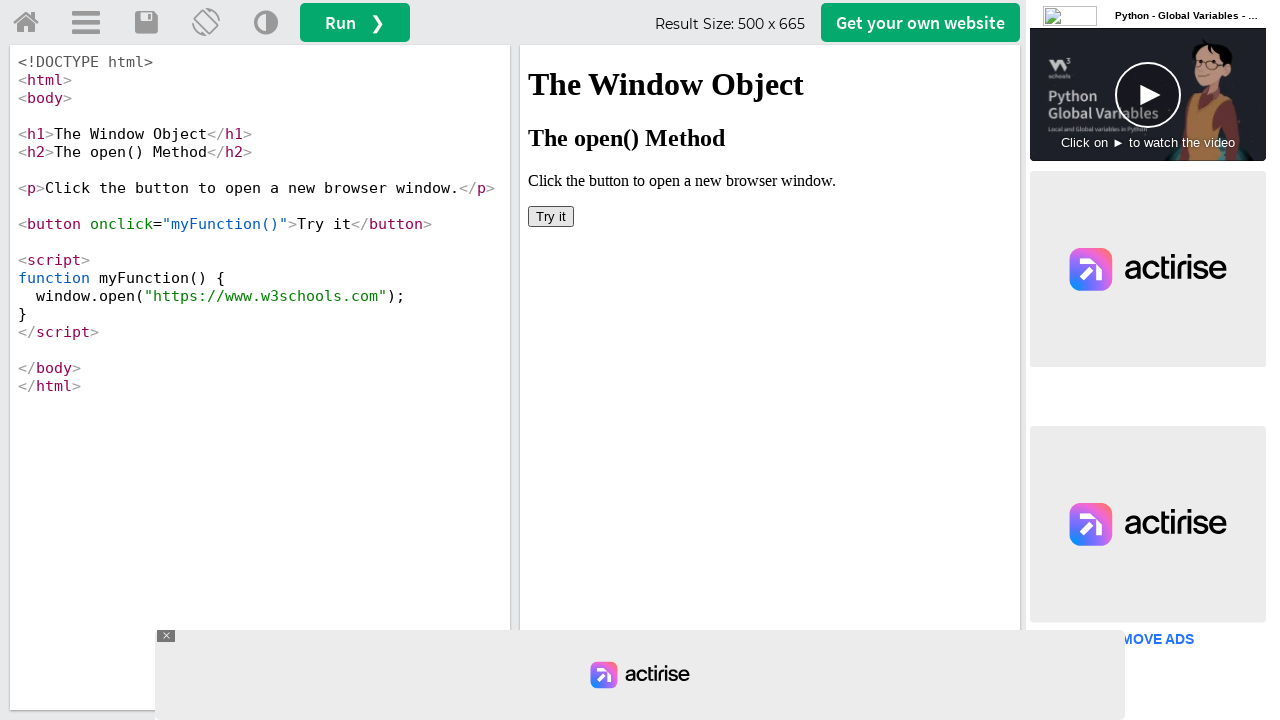